Tests unmarking a completed todo item by unchecking its checkbox

Starting URL: https://demo.playwright.dev/todomvc

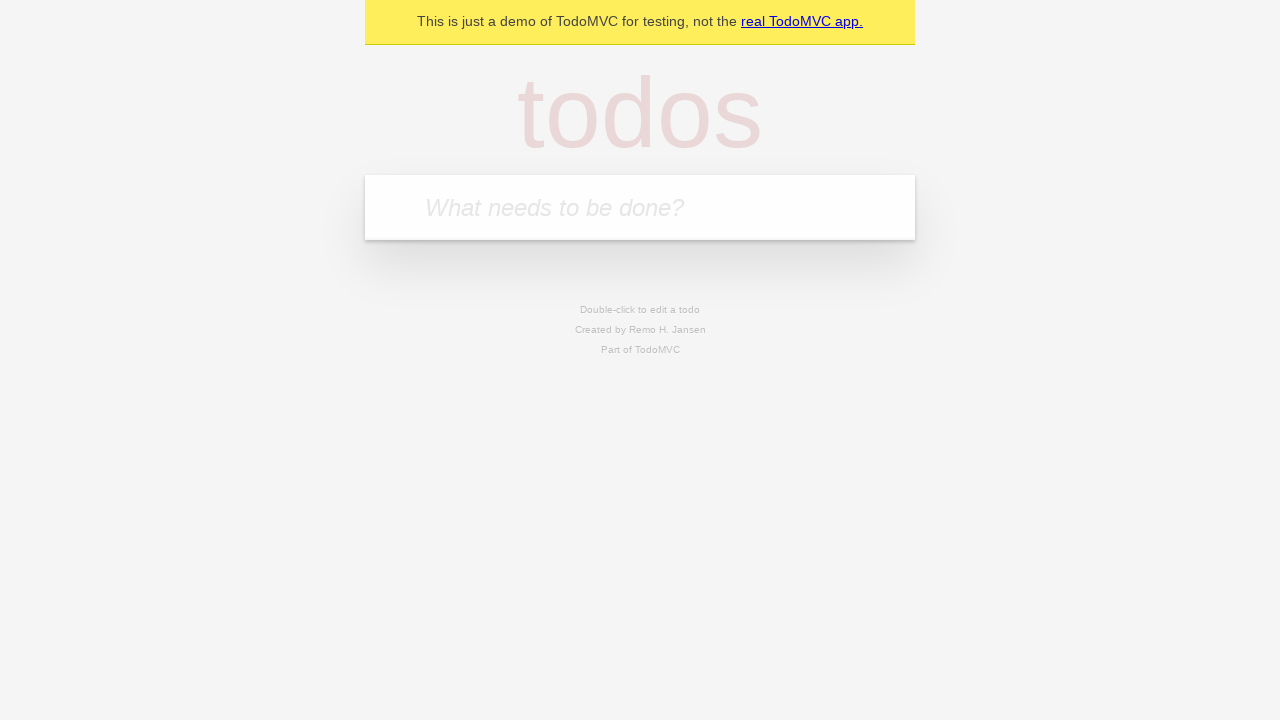

Located the 'What needs to be done?' input field
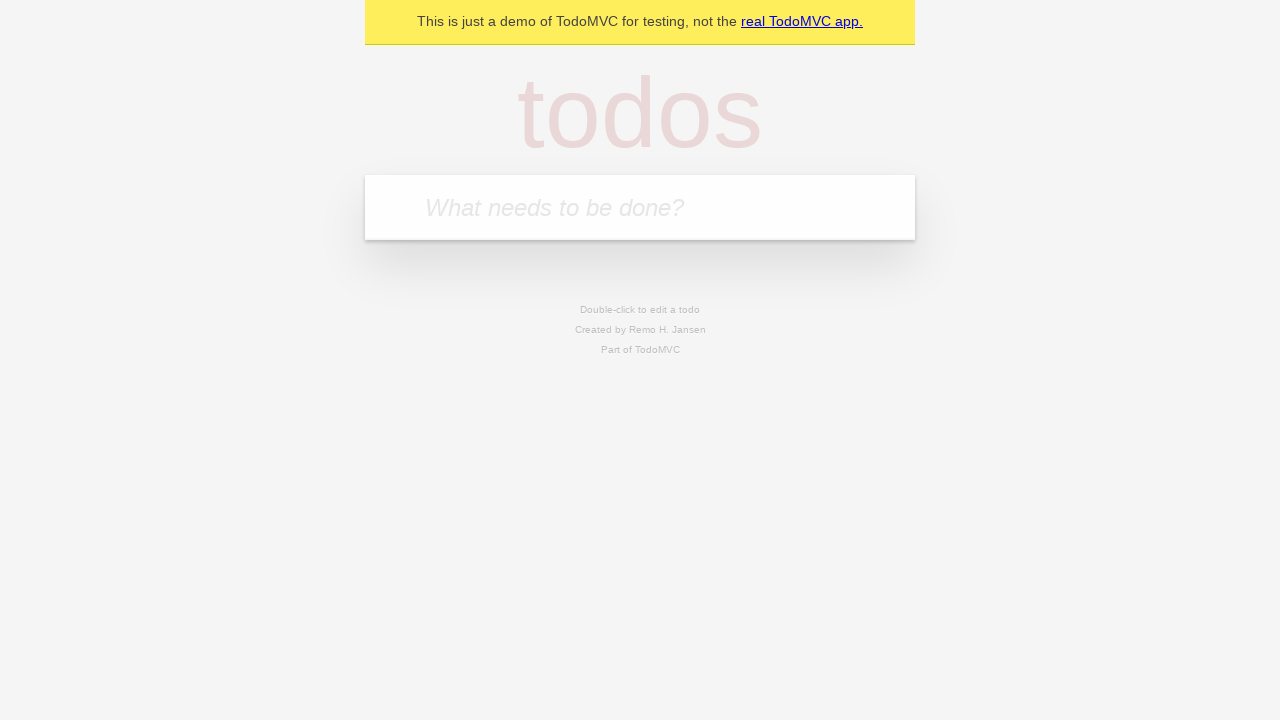

Filled input with 'buy some cheese' on internal:attr=[placeholder="What needs to be done?"i]
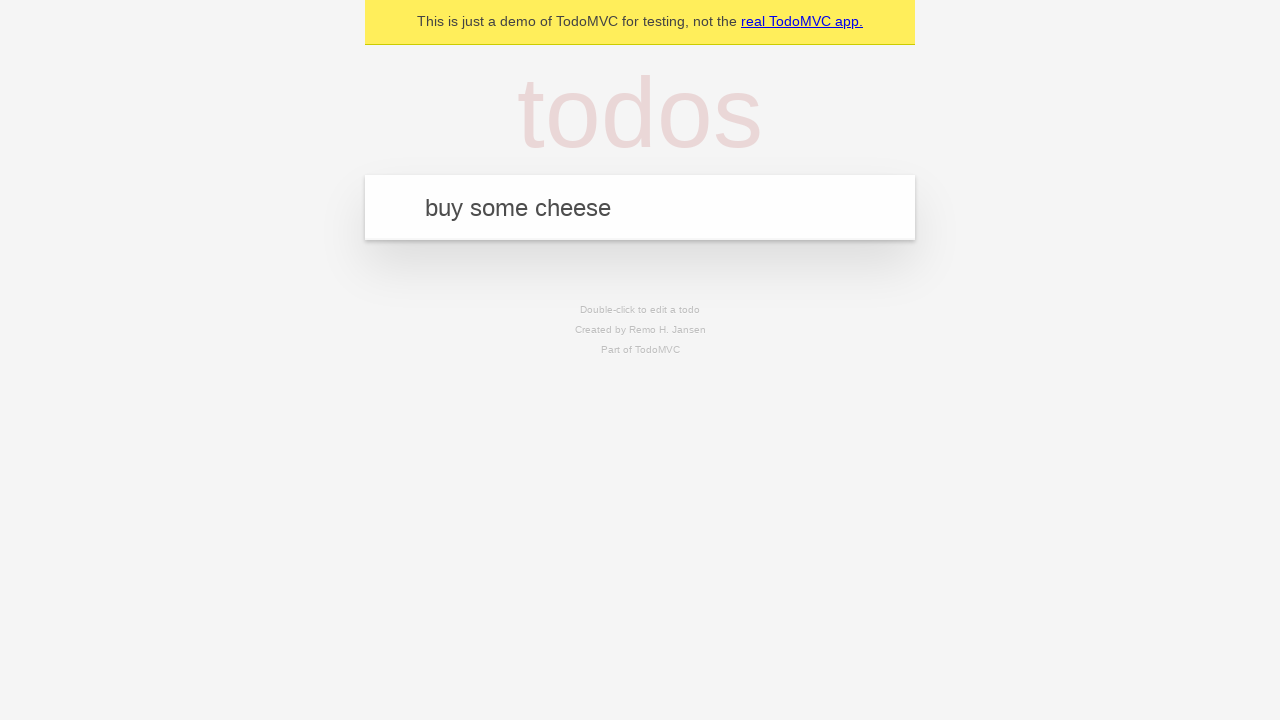

Pressed Enter to create first todo item on internal:attr=[placeholder="What needs to be done?"i]
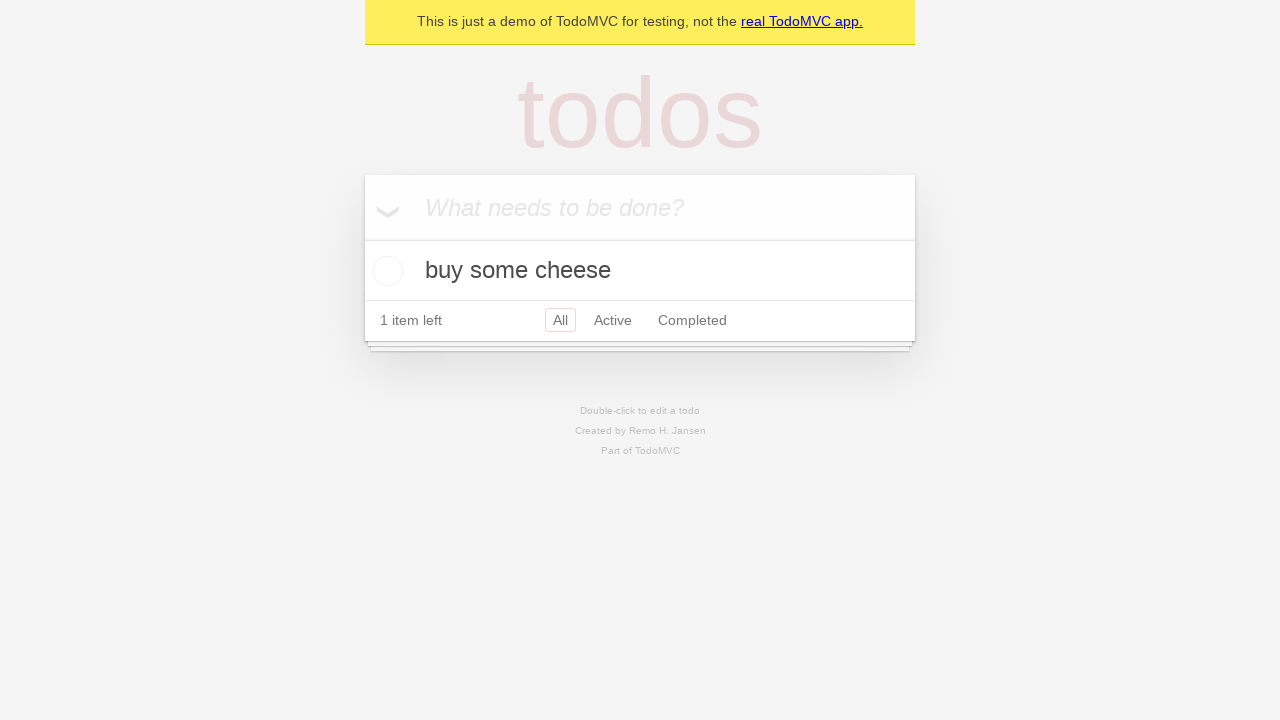

Filled input with 'feed the cat' on internal:attr=[placeholder="What needs to be done?"i]
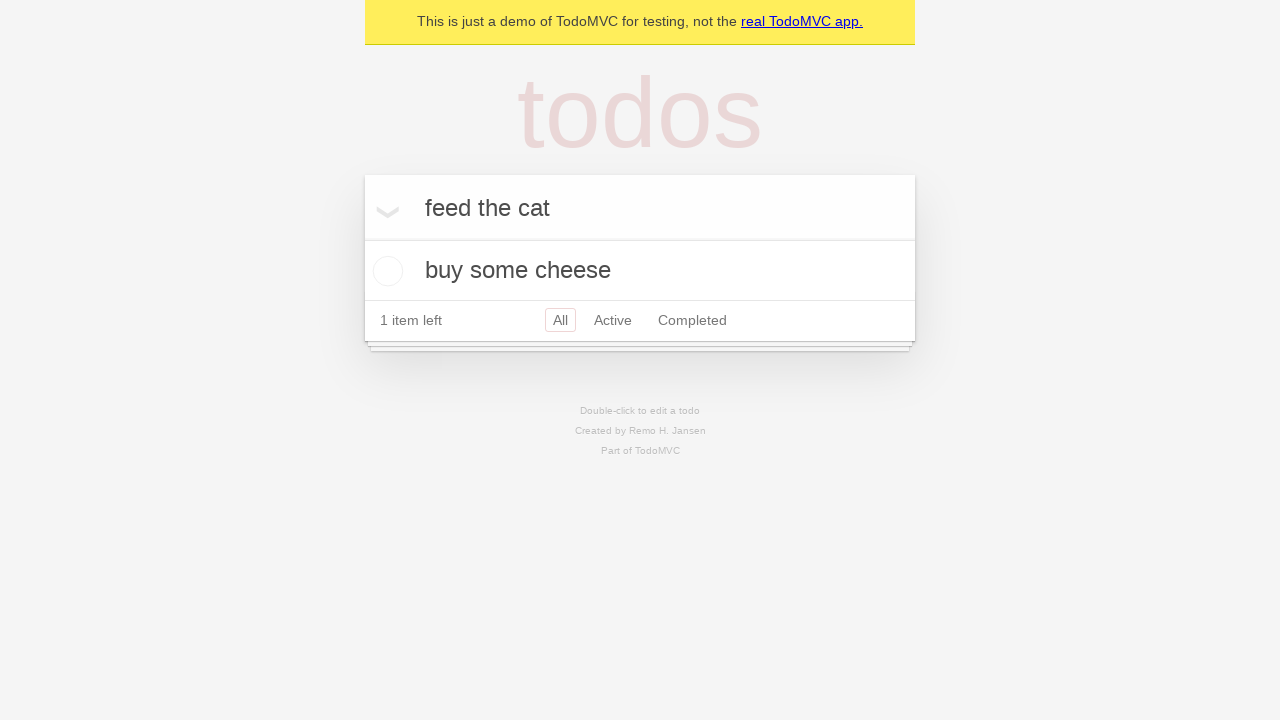

Pressed Enter to create second todo item on internal:attr=[placeholder="What needs to be done?"i]
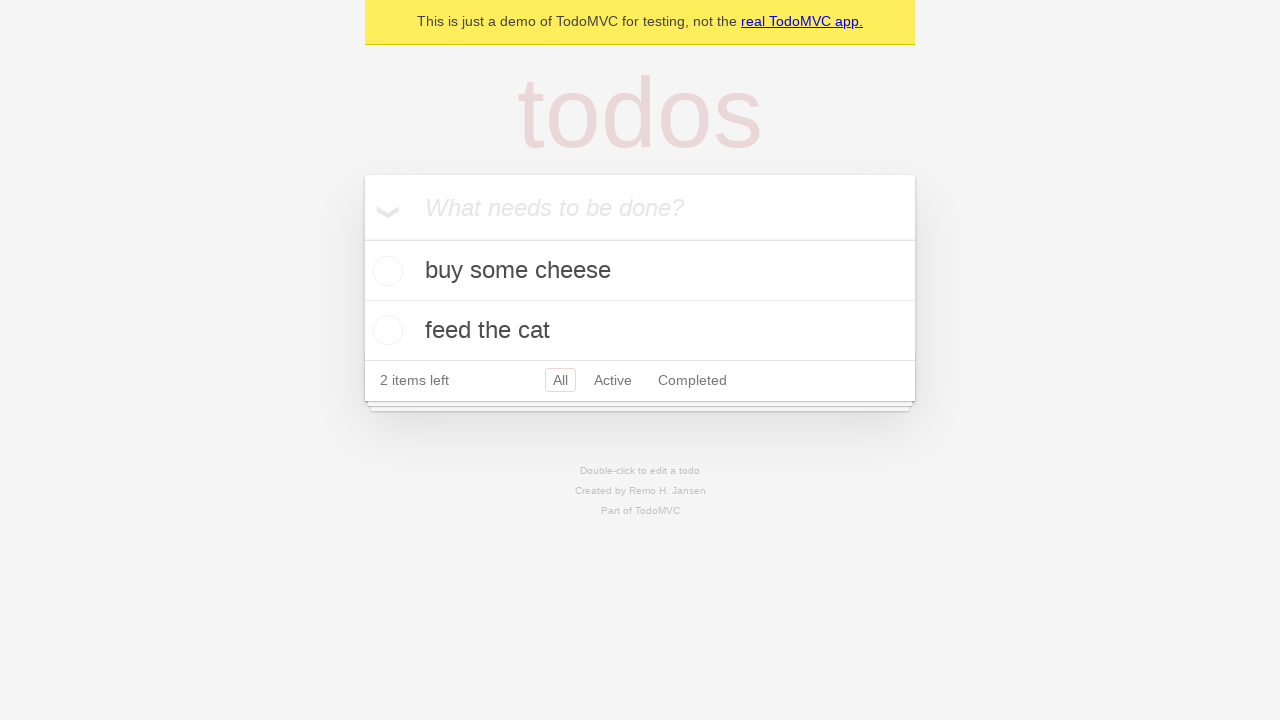

Waited for todo items to appear
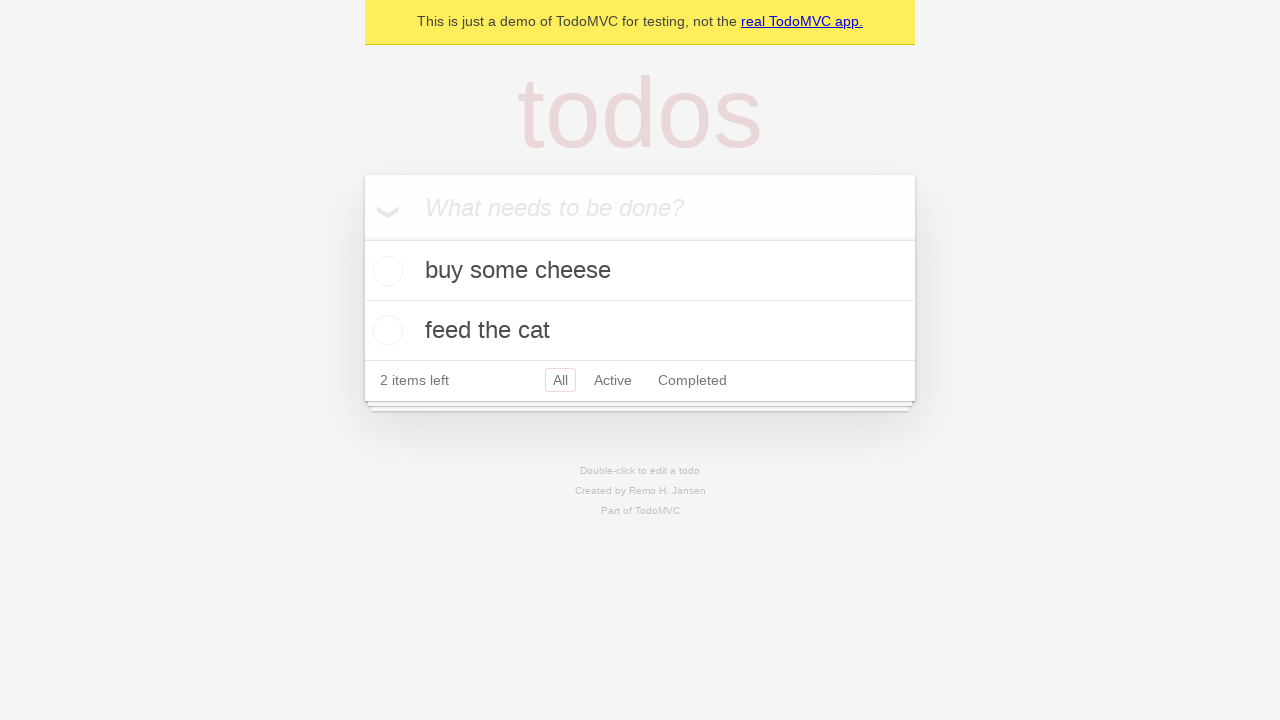

Located first todo item
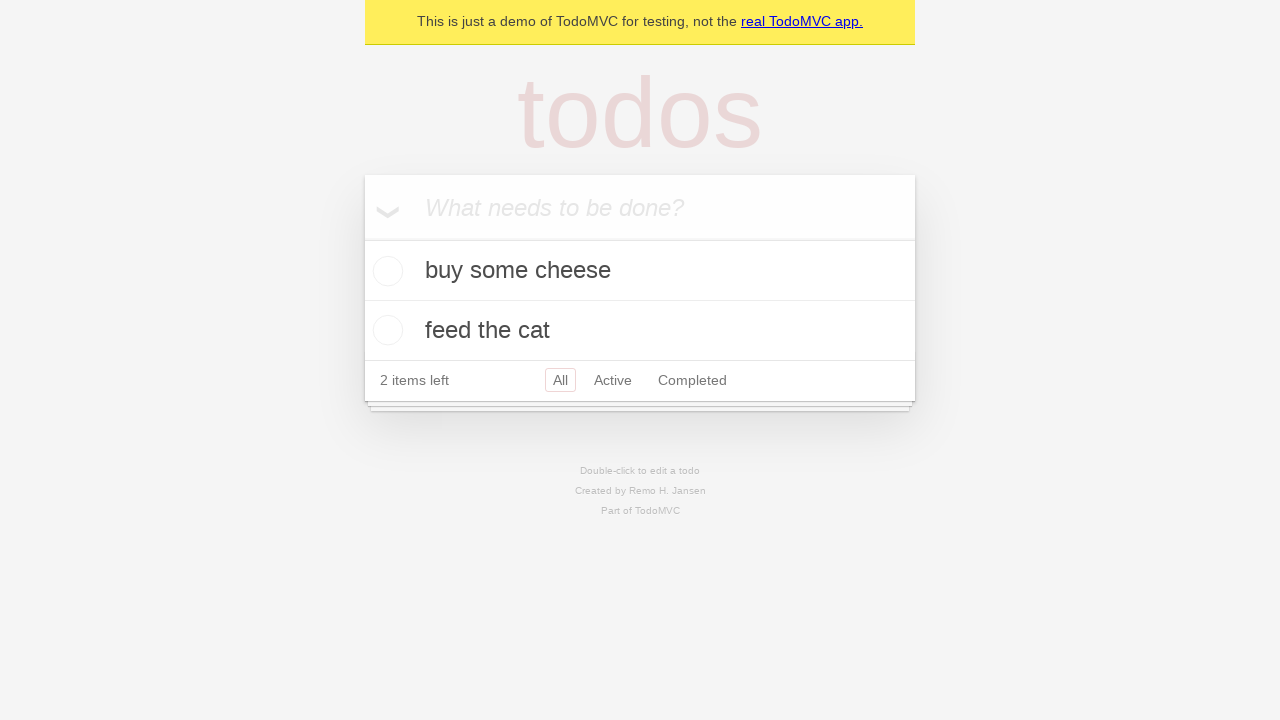

Checked the first todo item's checkbox to mark as complete at (385, 271) on internal:testid=[data-testid="todo-item"s] >> nth=0 >> internal:role=checkbox
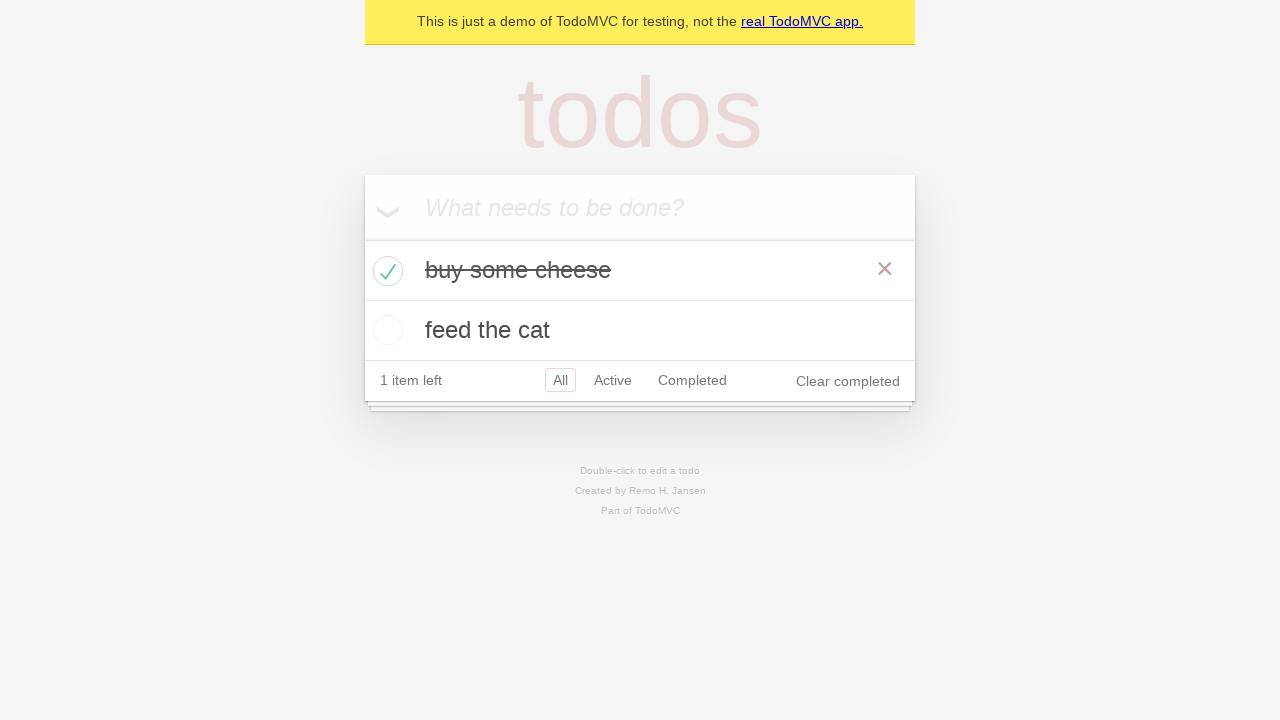

Unchecked the first todo item's checkbox to mark as incomplete at (385, 271) on internal:testid=[data-testid="todo-item"s] >> nth=0 >> internal:role=checkbox
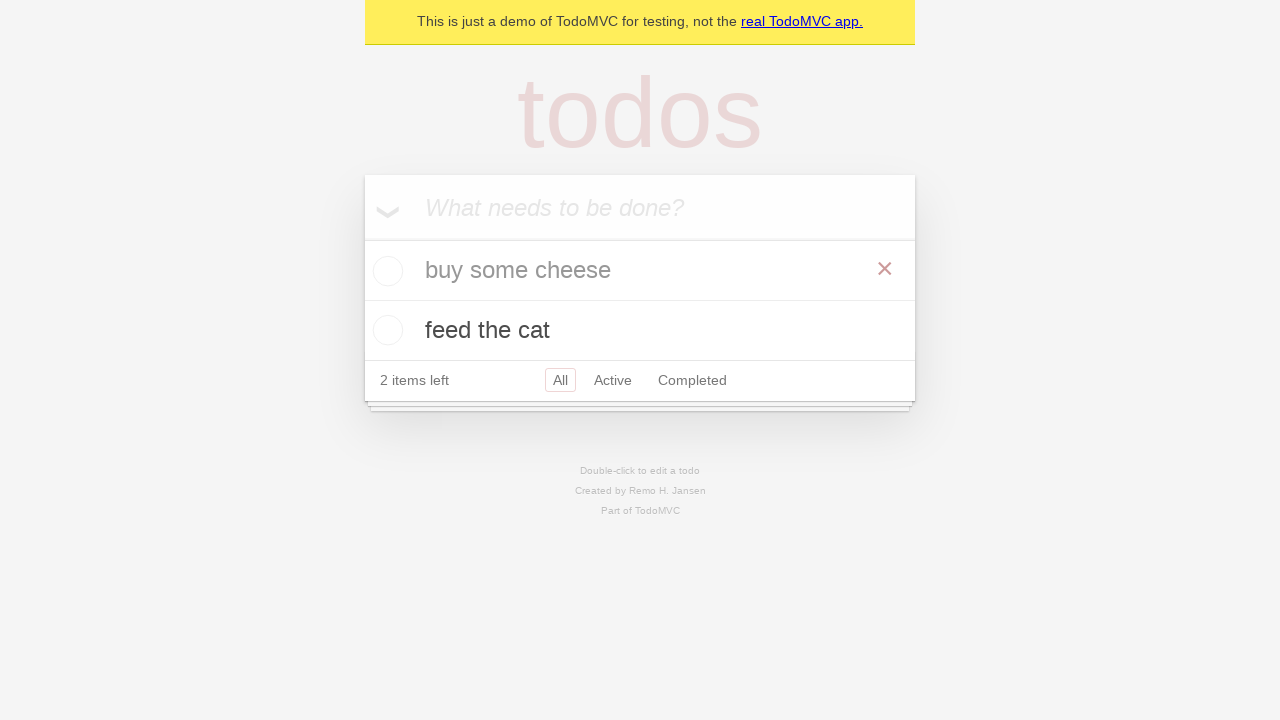

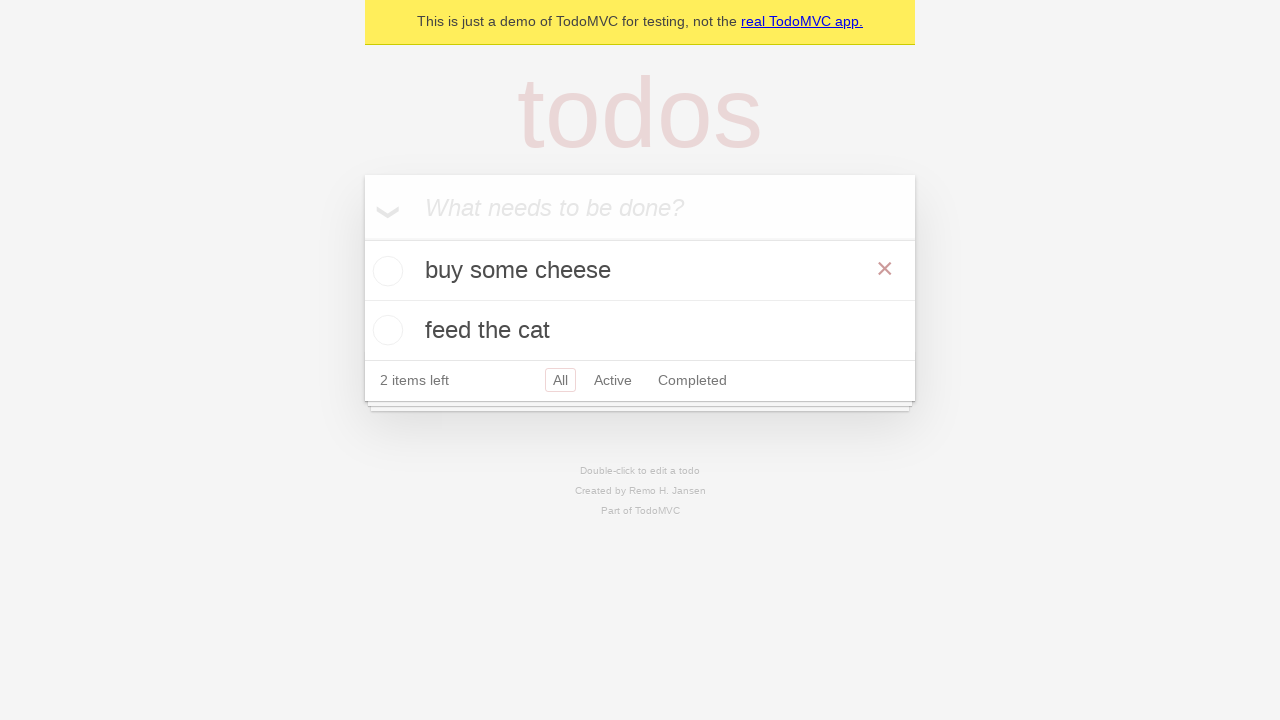